Unchecks all checkboxes on the HTML forms demo page by clicking any checked checkboxes, then verifies all are unselected.

Starting URL: https://echoecho.com/htmlforms09.htm

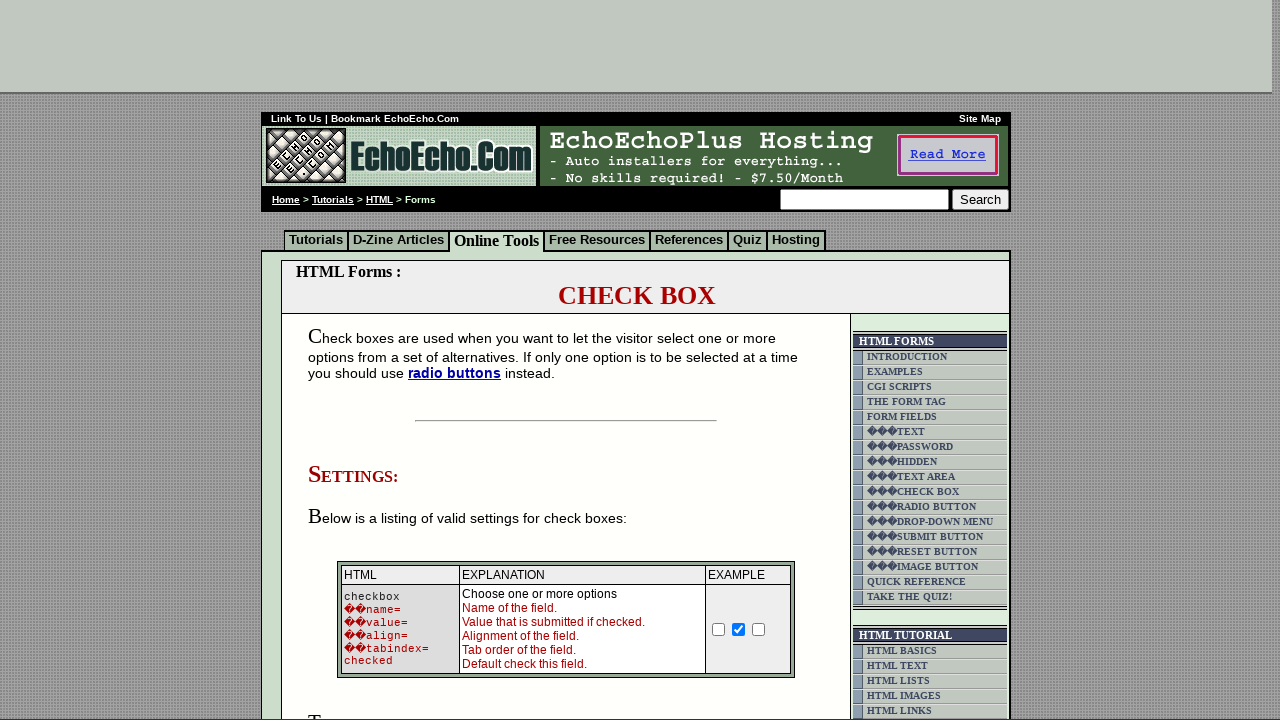

Waited for checkboxes to load on the form
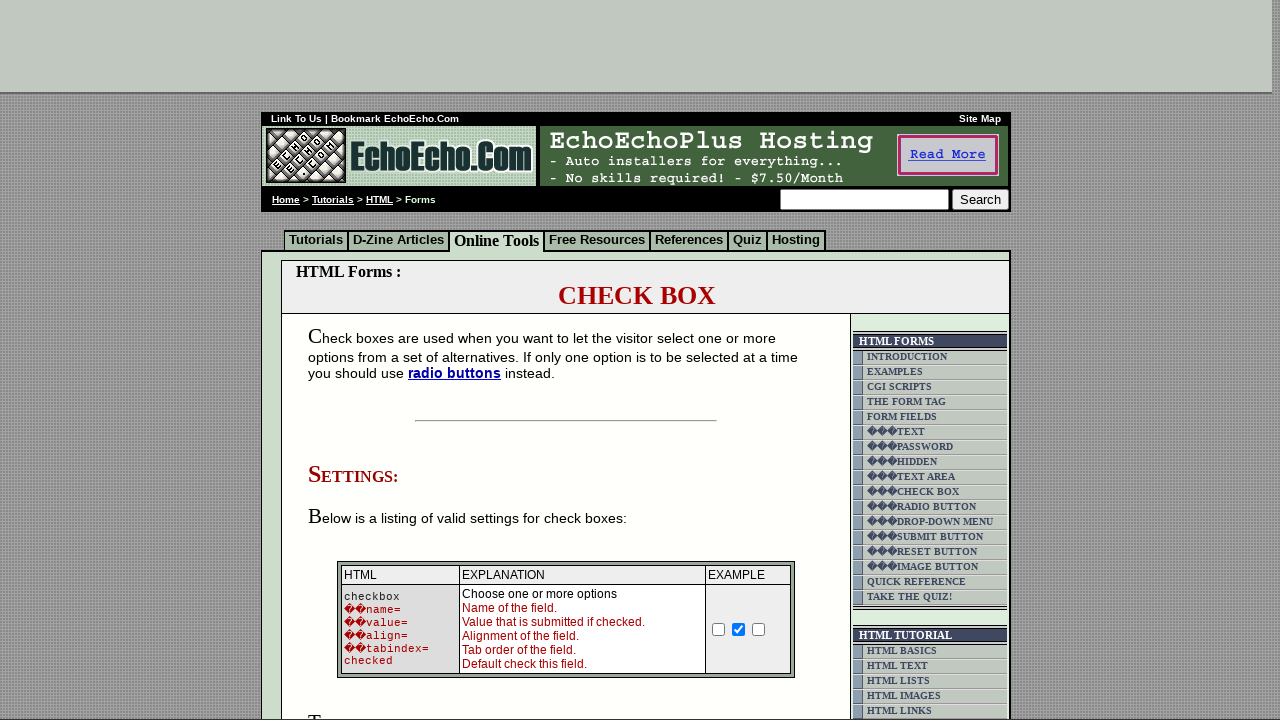

Located all checkboxes on the form
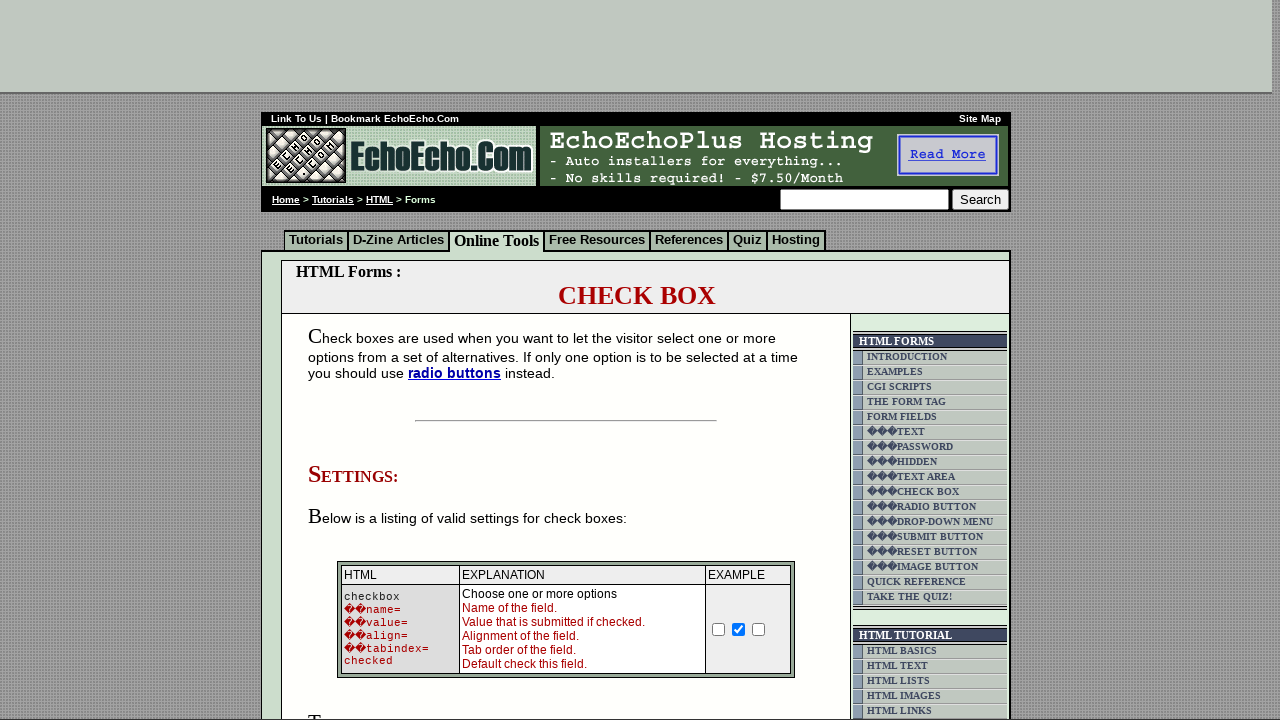

Found 3 total checkboxes
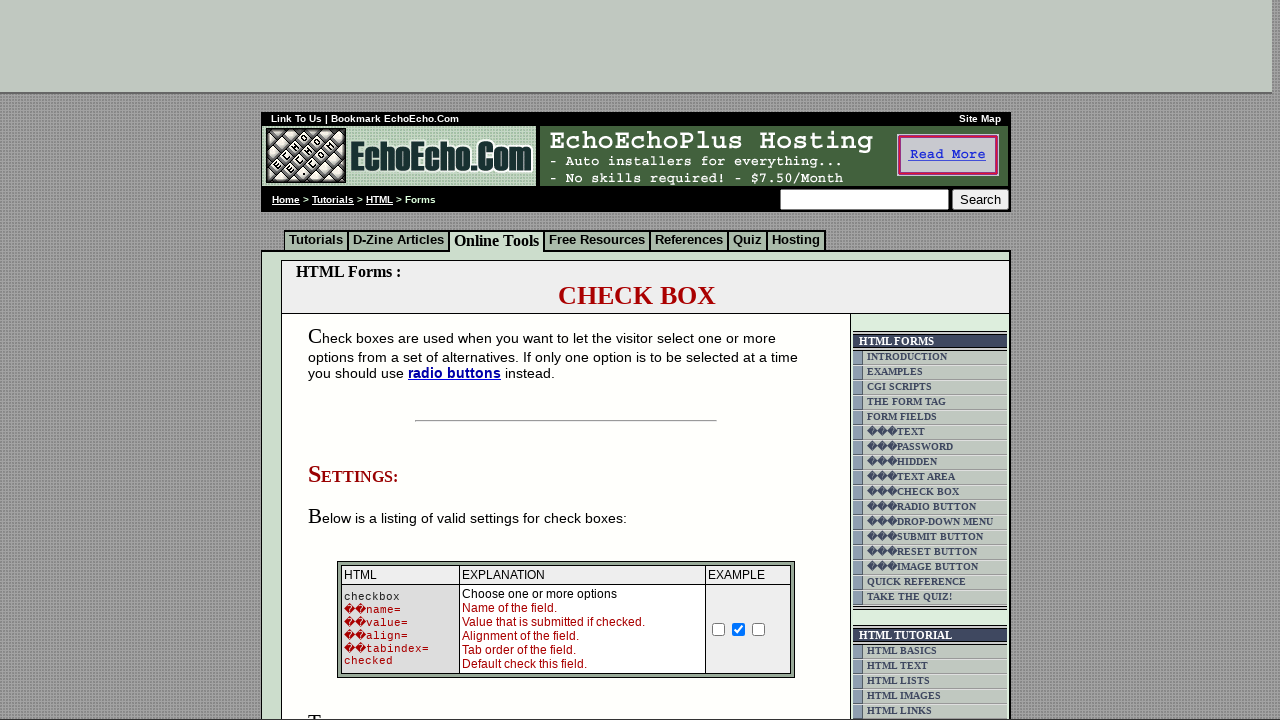

Unchecked checkbox 2 at (354, 360) on td.table5 input[type='checkbox'] >> nth=1
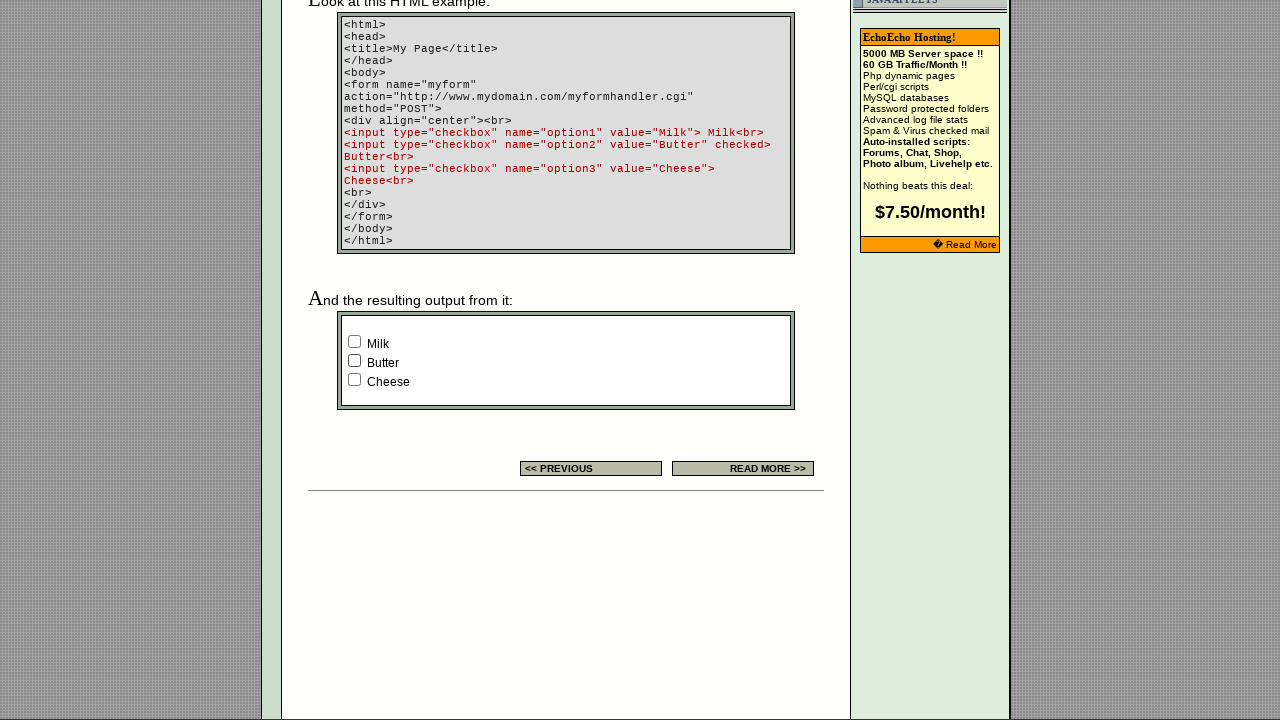

Verified Milk checkbox is unchecked
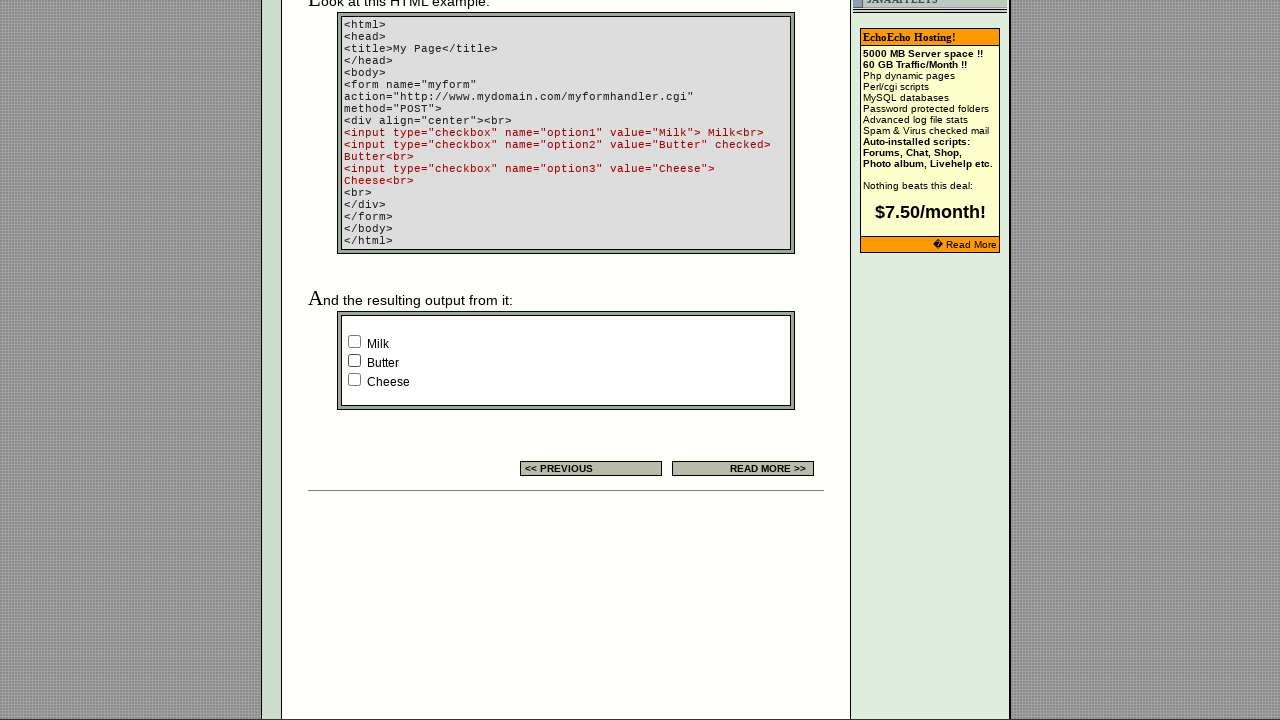

Verified Butter checkbox is unchecked
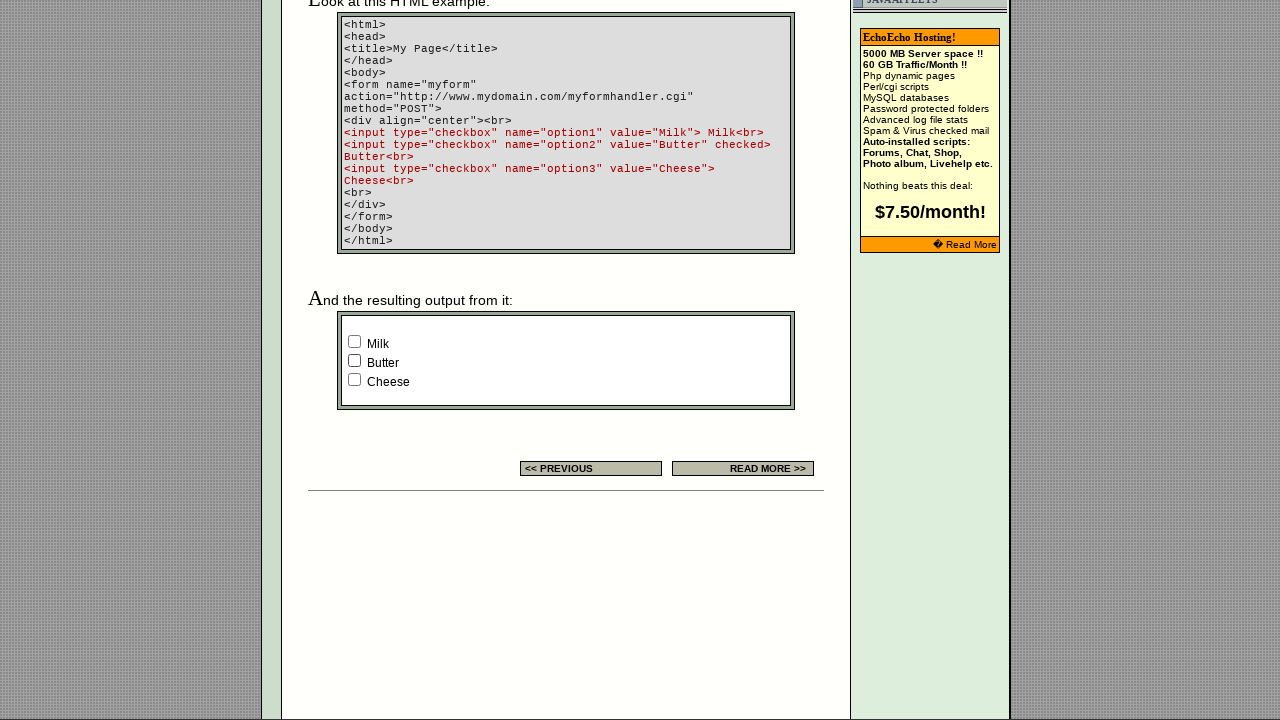

Verified Cheese checkbox is unchecked
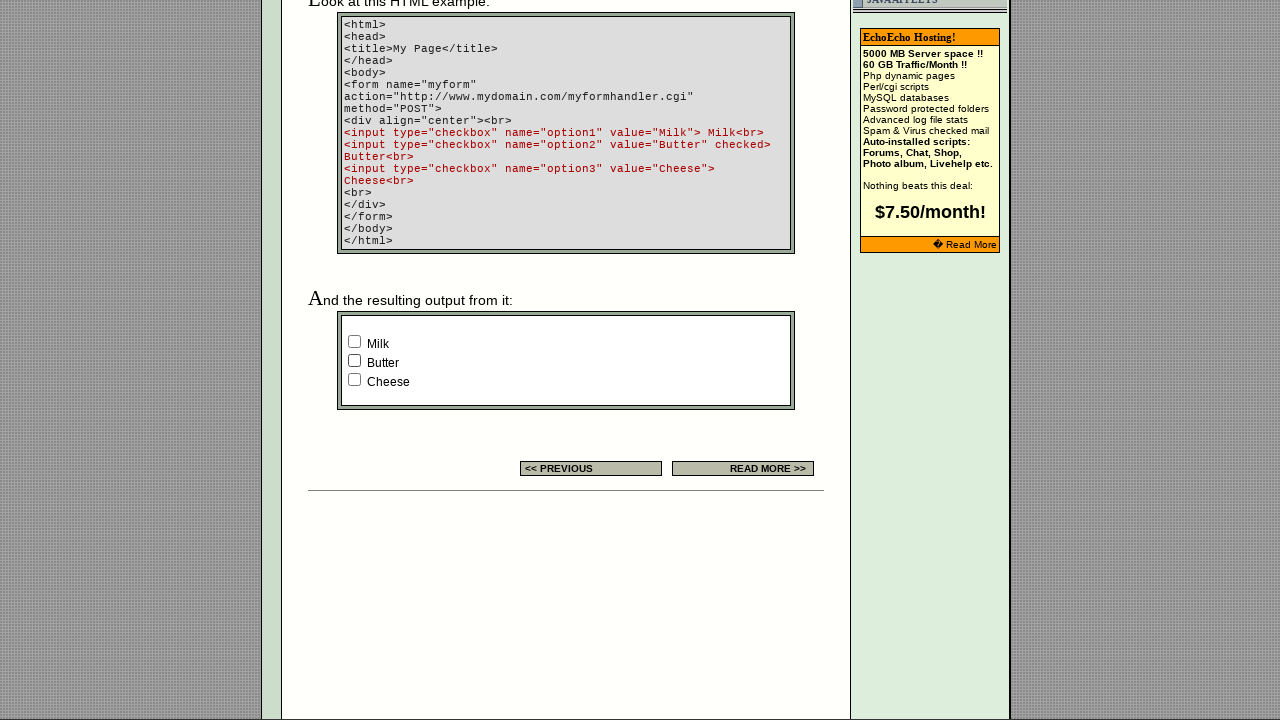

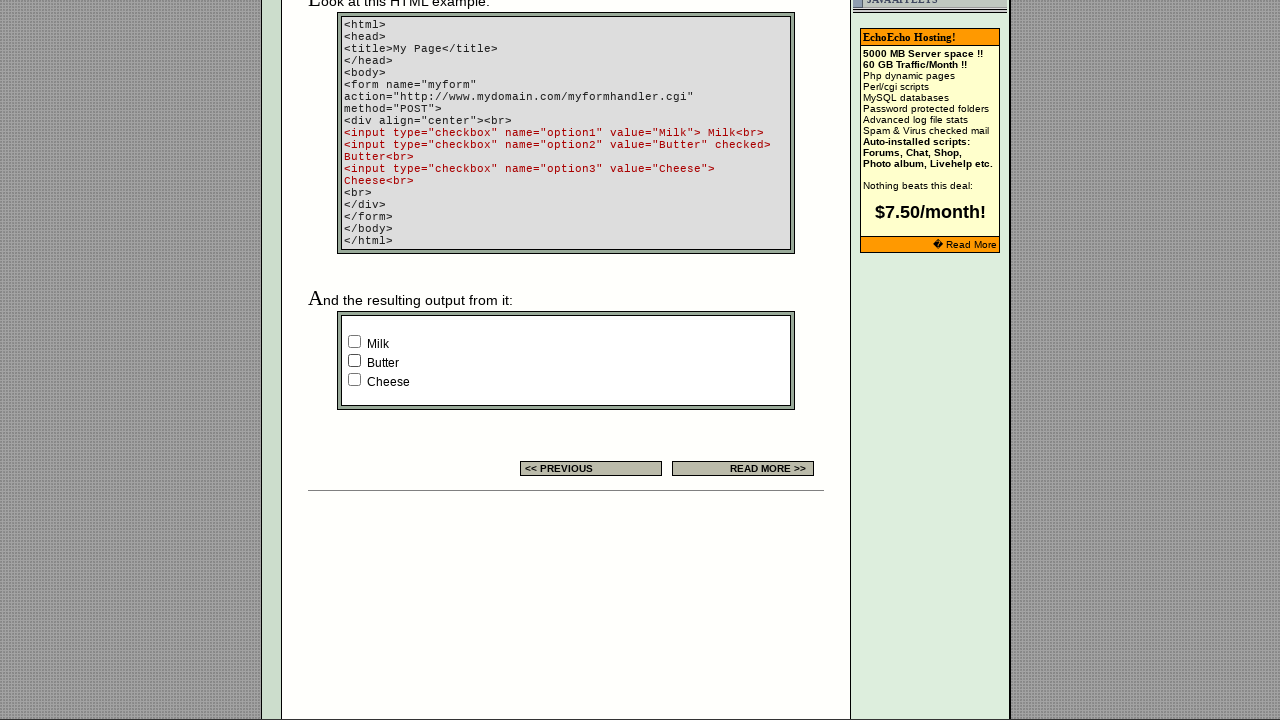